Tests window handling functionality by navigating to a demo site, opening a new window through button clicks, and switching between windows

Starting URL: http://demo.automationtesting.in/Register.html

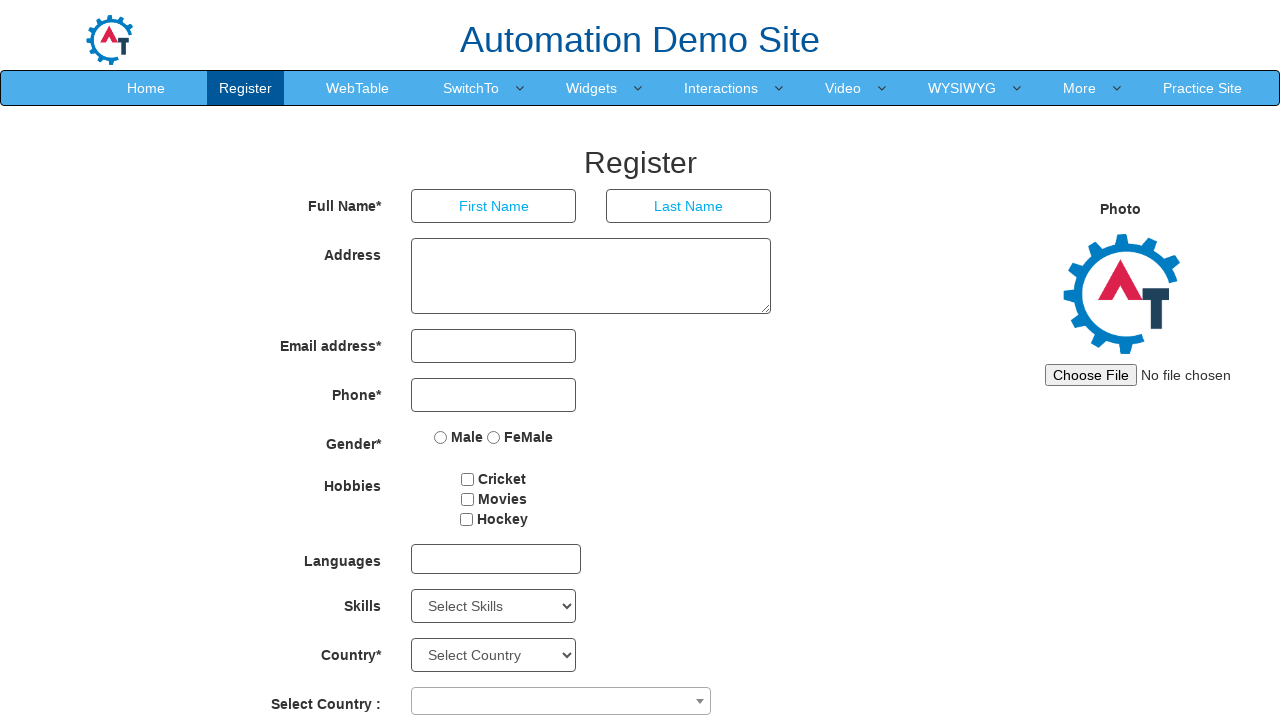

Clicked on SwitchTo menu to access window handling options at (471, 88) on xpath=//a[text()='SwitchTo']
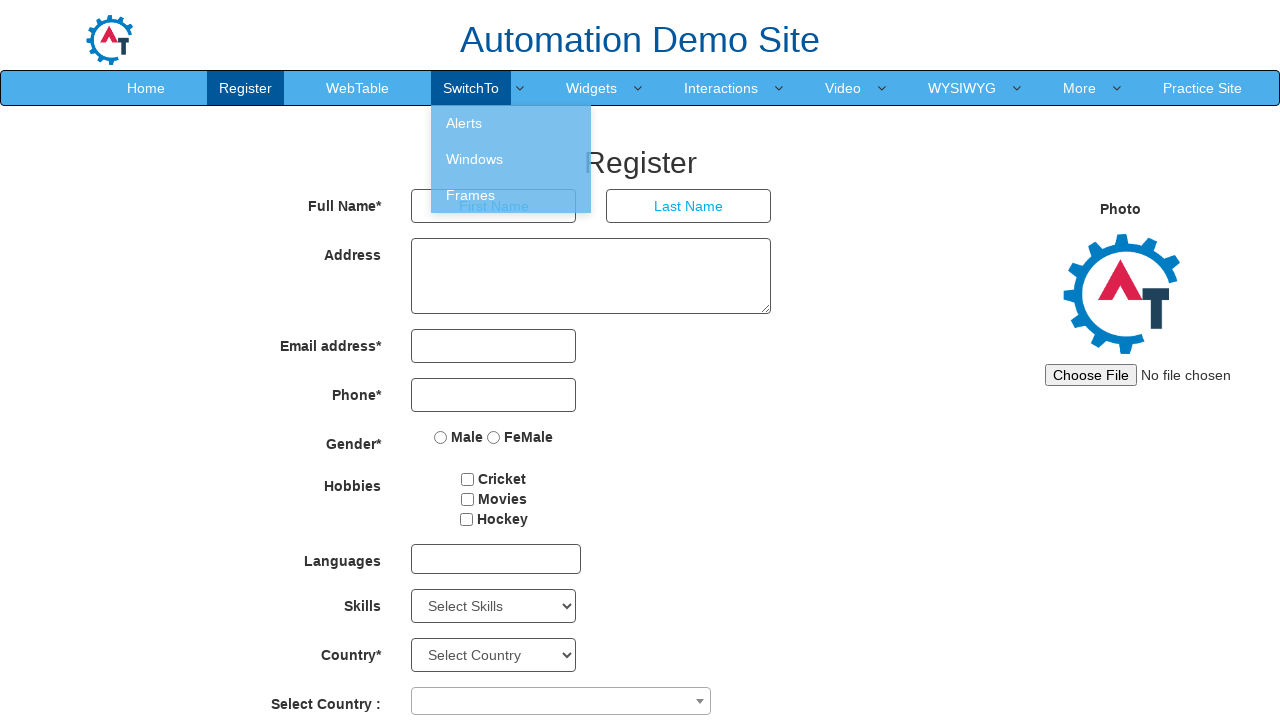

Clicked on Windows option from the SwitchTo submenu at (511, 159) on xpath=//li[4]//ul//li[2]//a
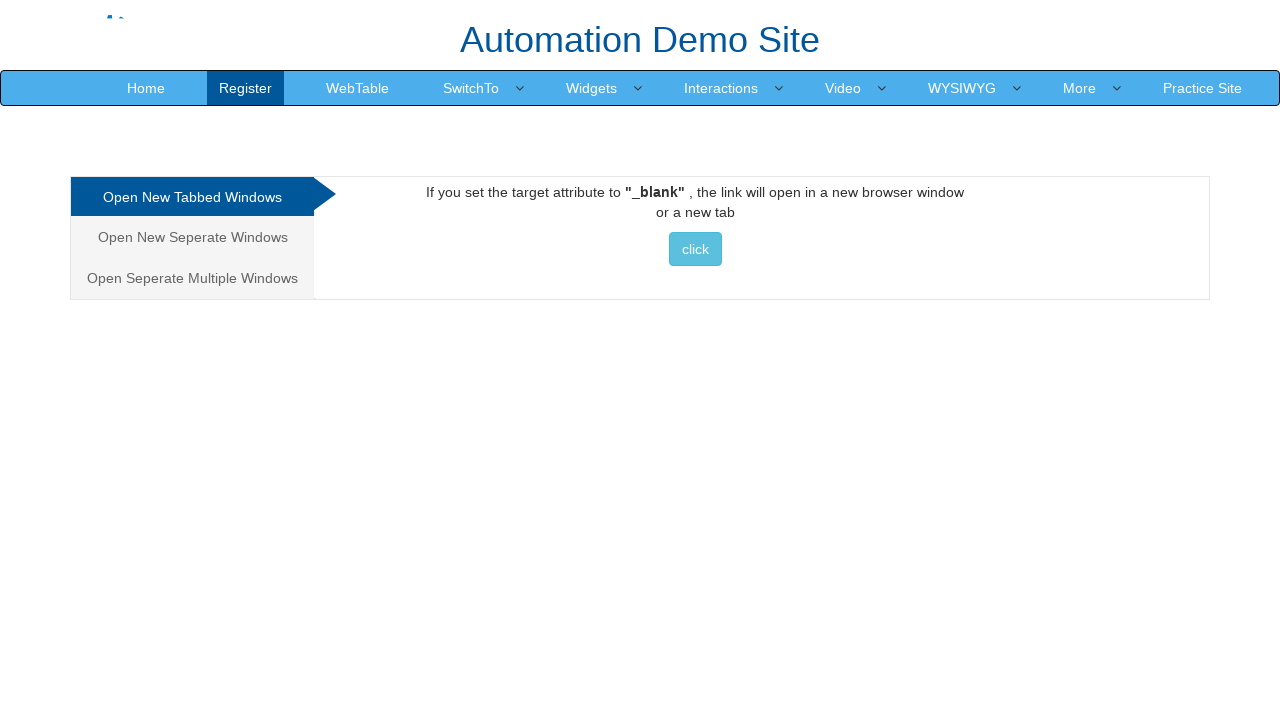

Clicked button to open a new window at (695, 249) on xpath=//button[text()='    click   ']
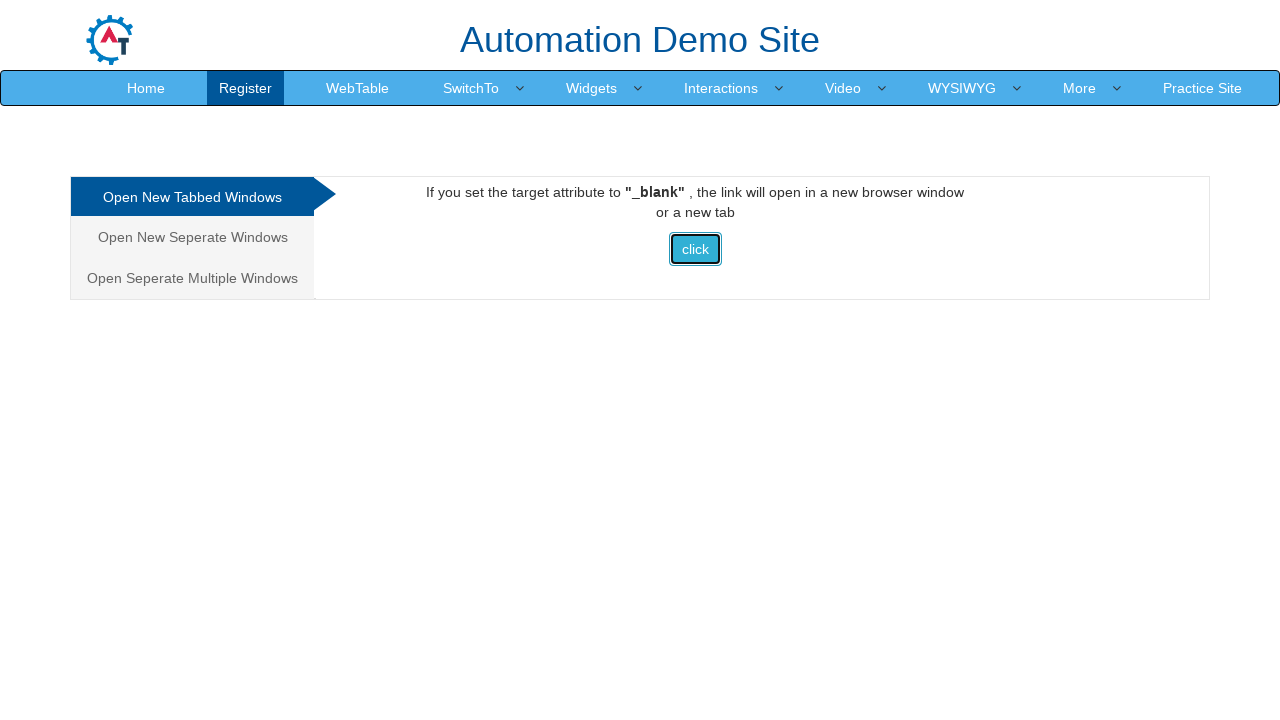

New window opened and popup reference acquired
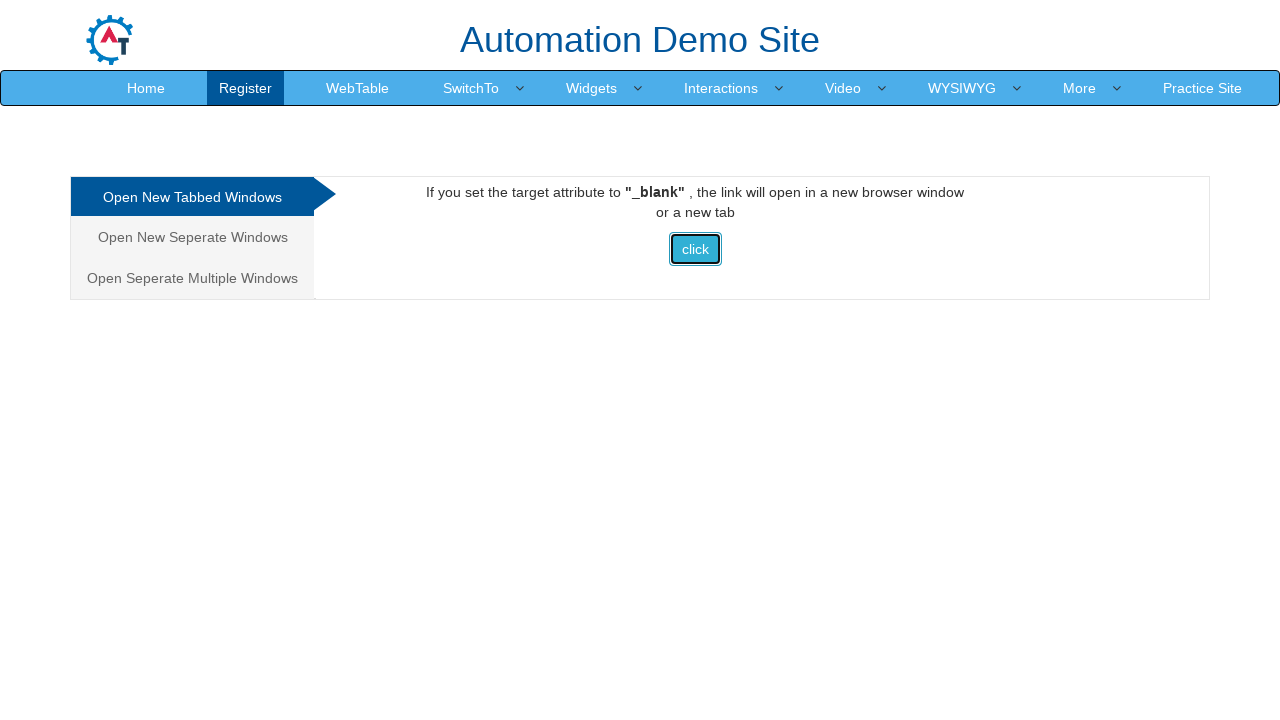

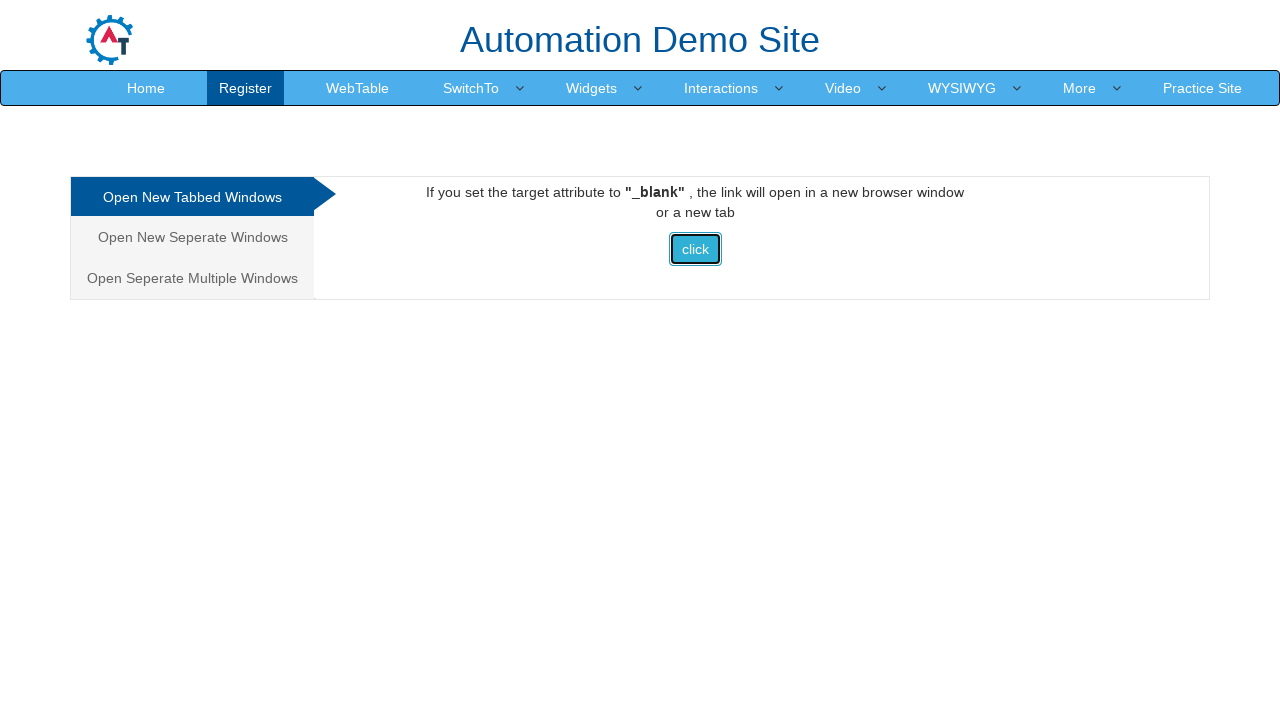